Searches for legal judgments on a Taiwanese judicial database by entering a search term, then navigates through court listings and pagination to browse results.

Starting URL: https://judgment.judicial.gov.tw/FJUD/default.aspx

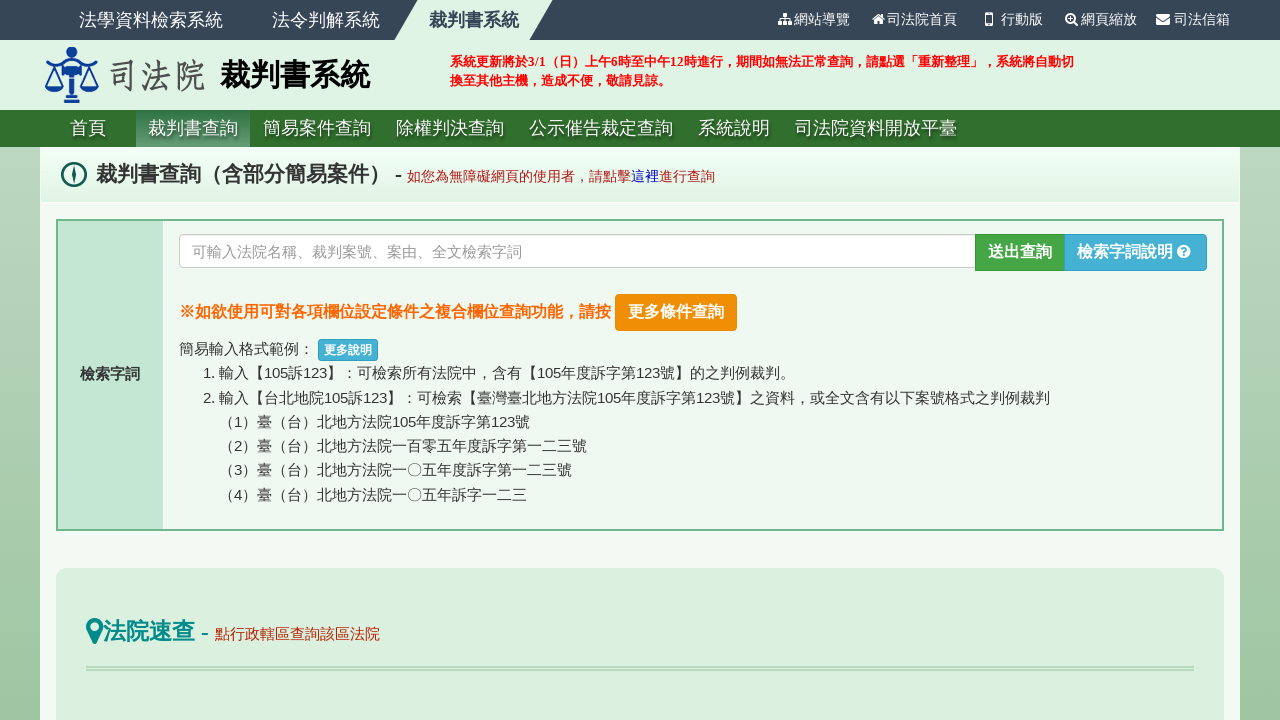

Search box loaded on Taiwanese judicial database
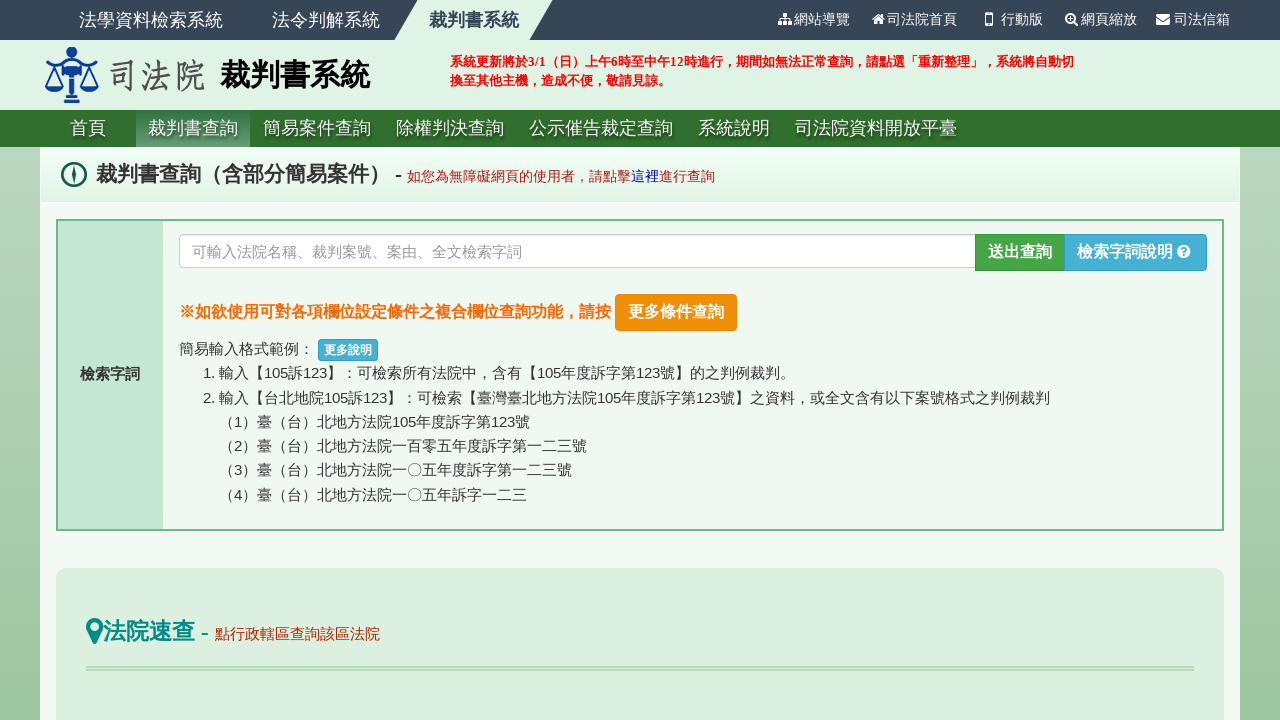

Entered search term '民事訴訟' into search field on #txtKW
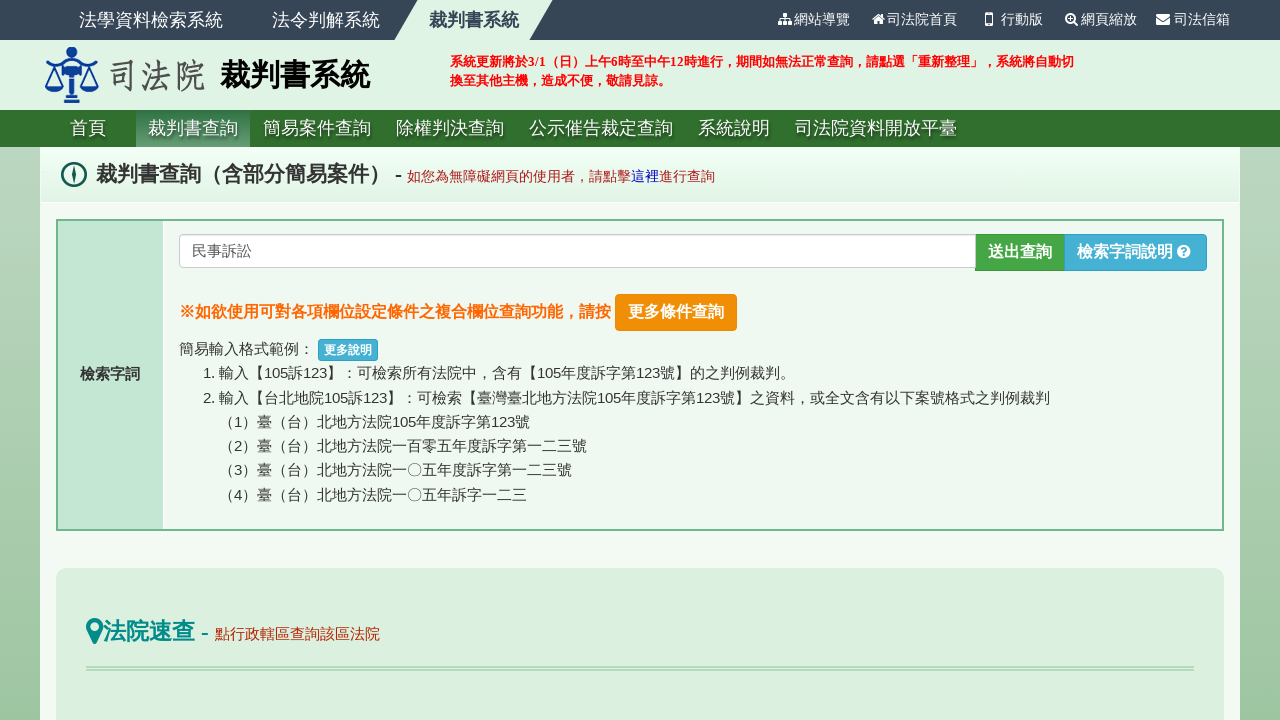

Pressed Enter to submit search query on #txtKW
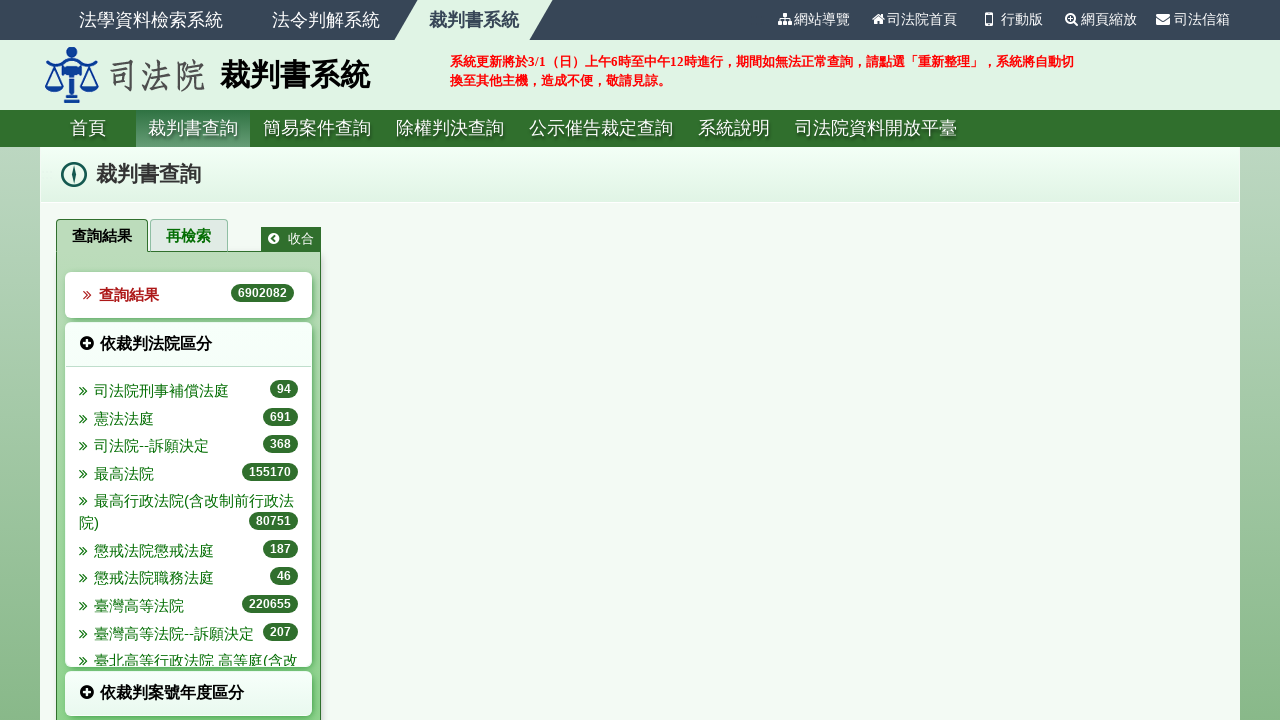

Court list loaded in dropdown menu
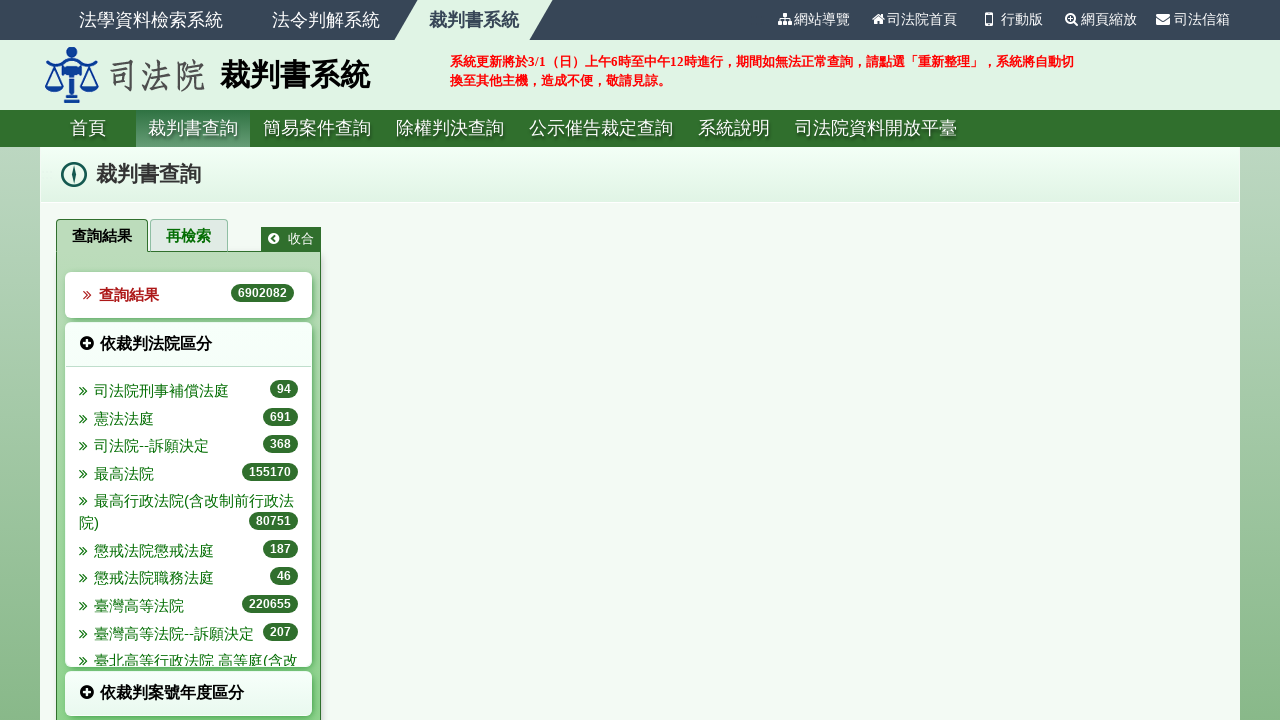

Clicked on first court option from list at (188, 391) on xpath=//*[@id="collapseGrpCourt"]/div/ul/li[1]/a
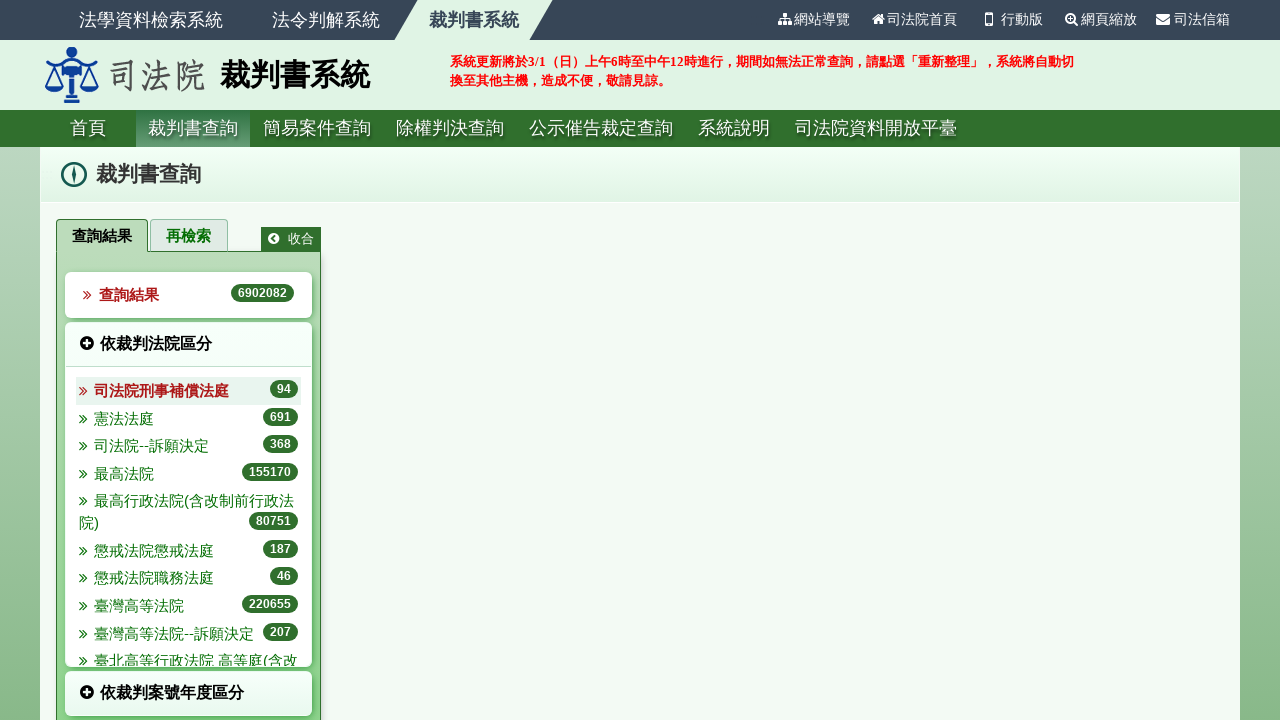

Results iframe loaded
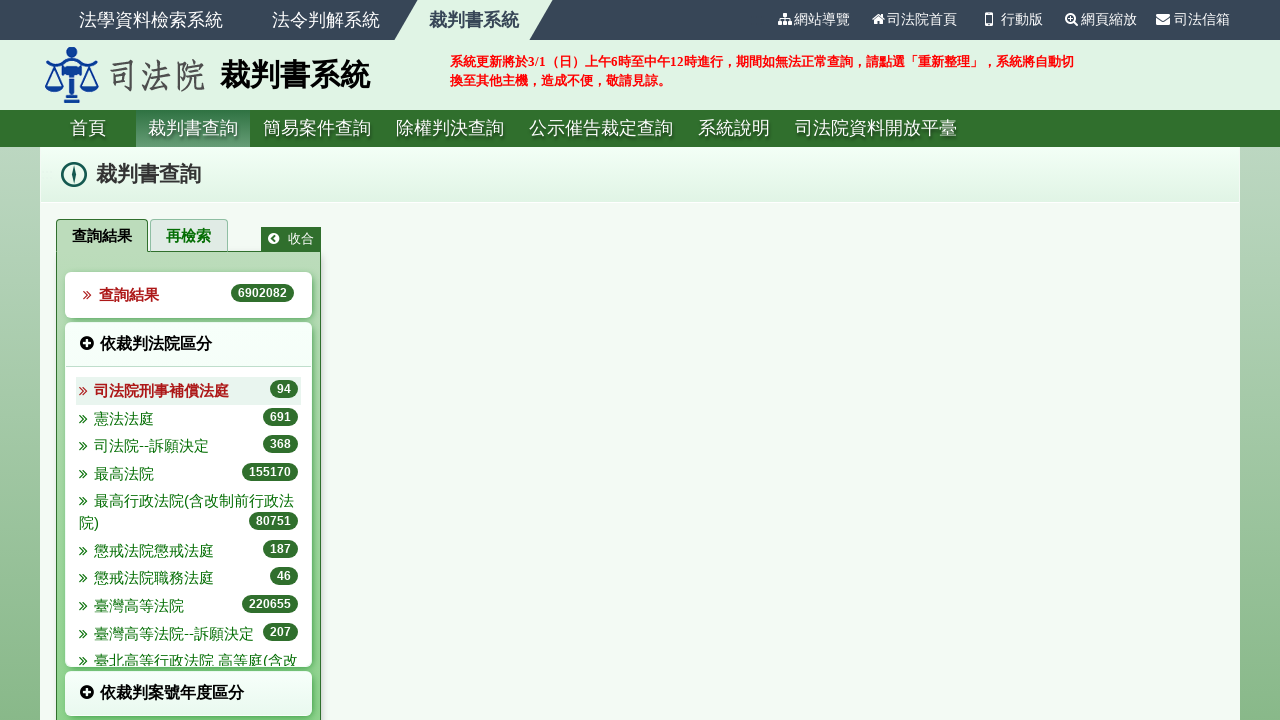

Search results appeared in iframe
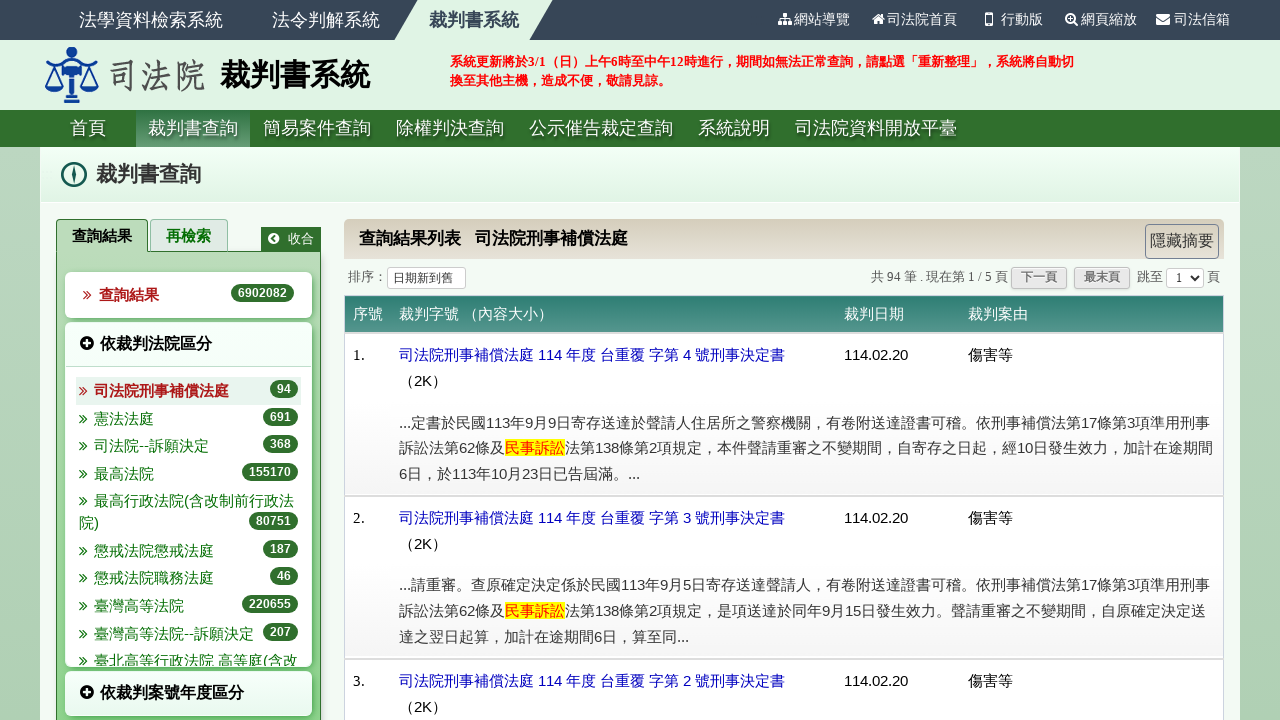

Next page button not available or could not be clicked on #iframe-data >> internal:control=enter-frame >> xpath=//*[@id="hlNext"]
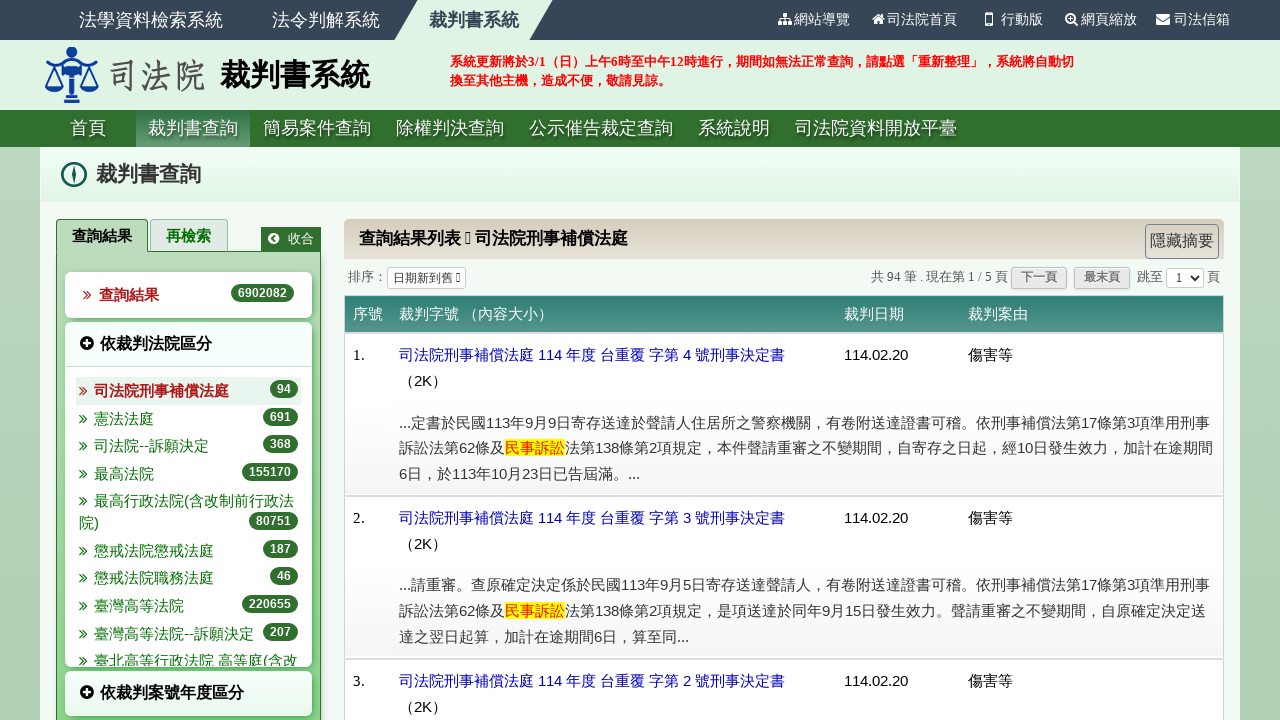

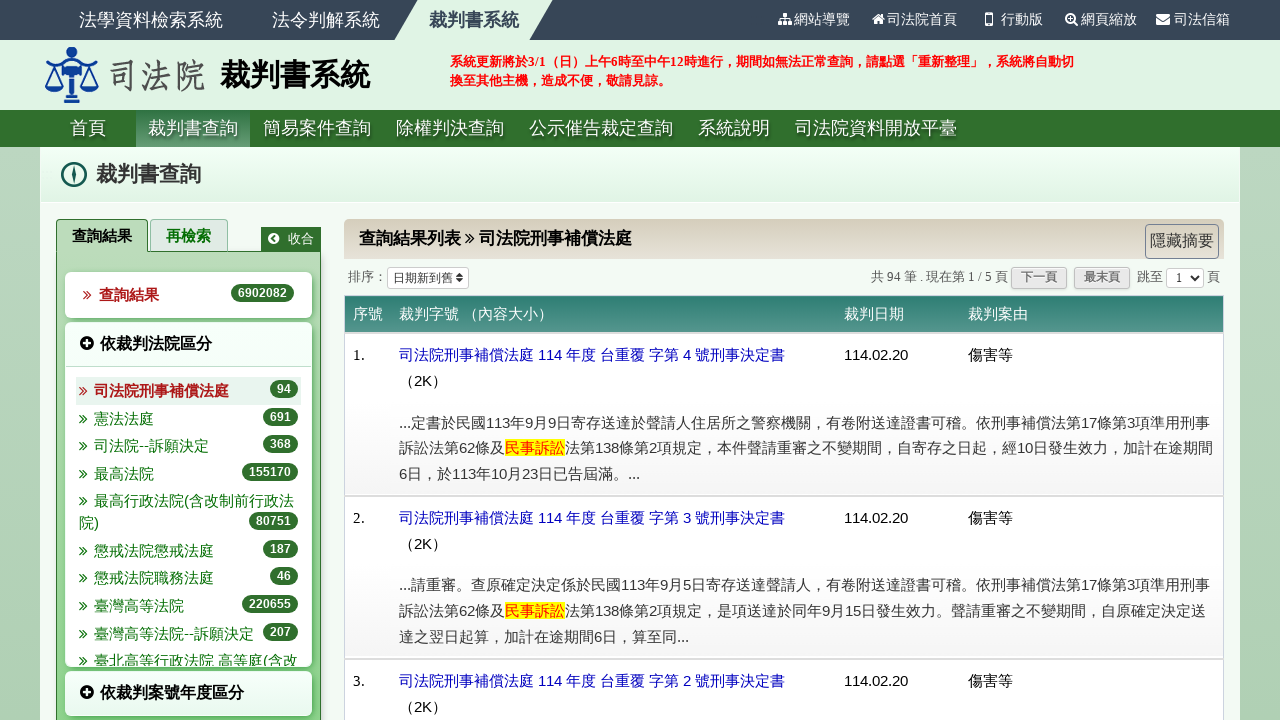